Tests registration form validation when password is less than 6 characters

Starting URL: https://alada.vn/tai-khoan/dang-ky.html

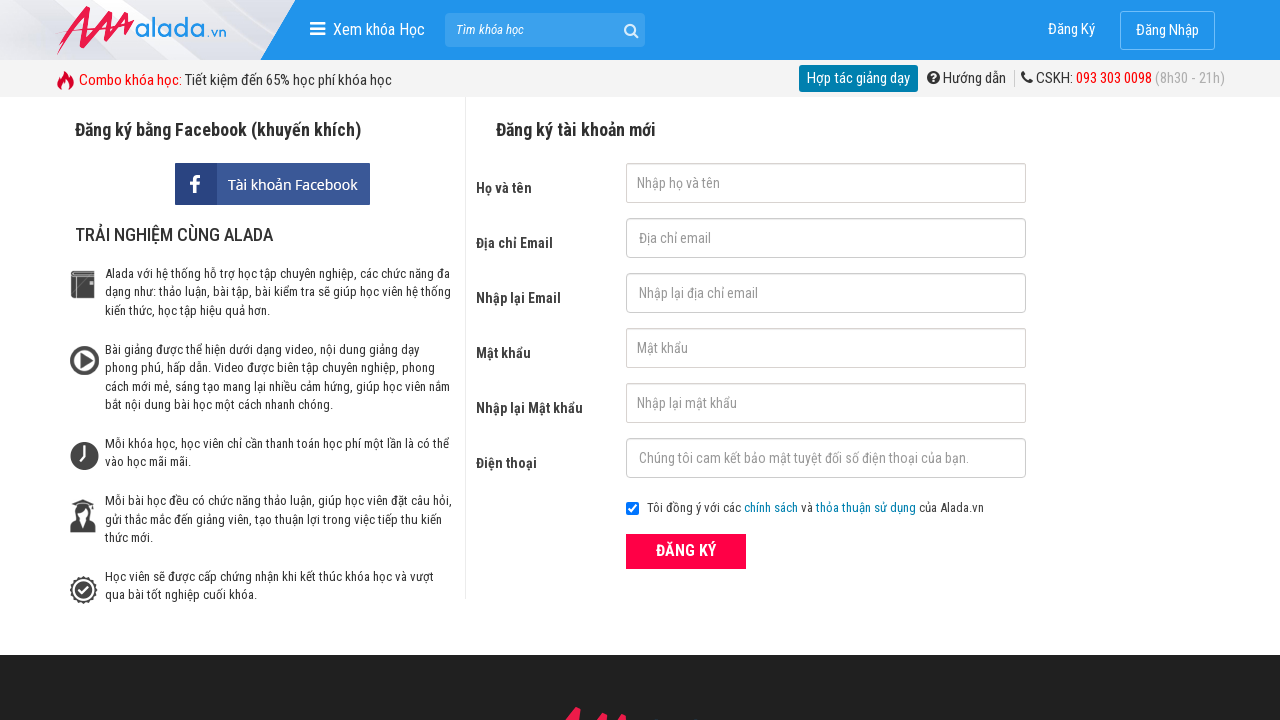

Filled first name field with 'John Wick' on #txtFirstname
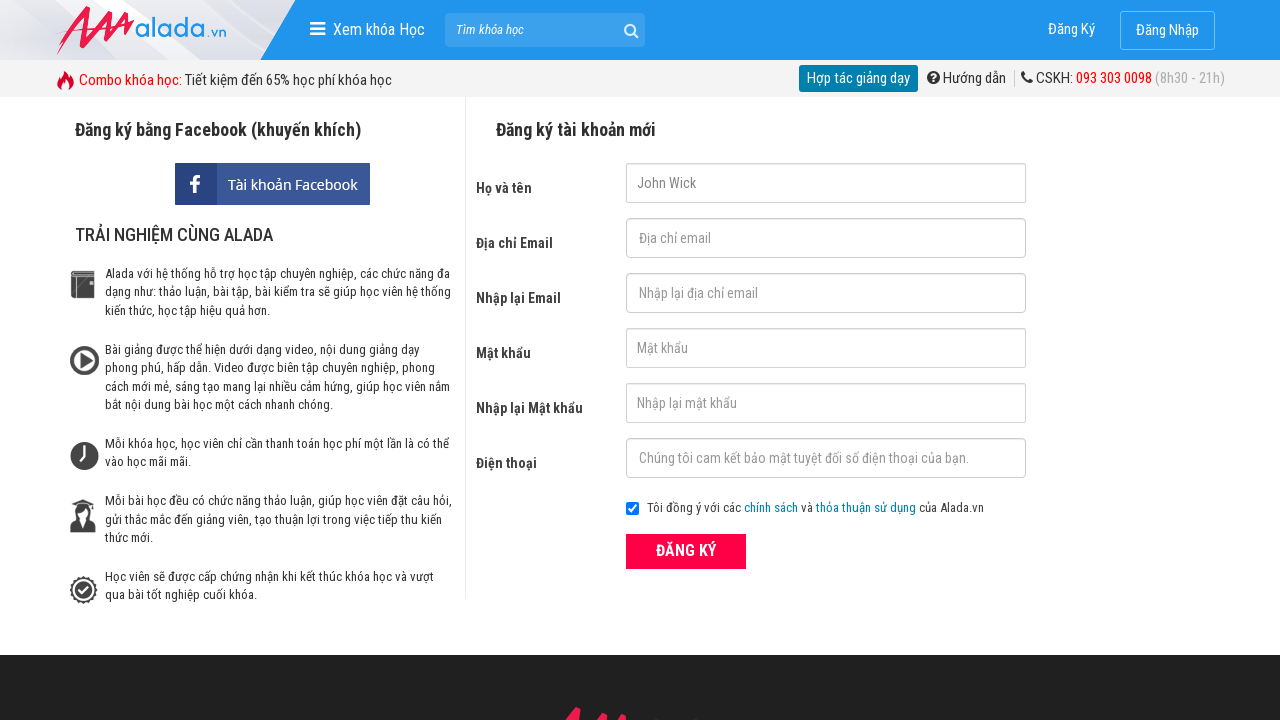

Filled email field with 'automation@gmail.net' on #txtEmail
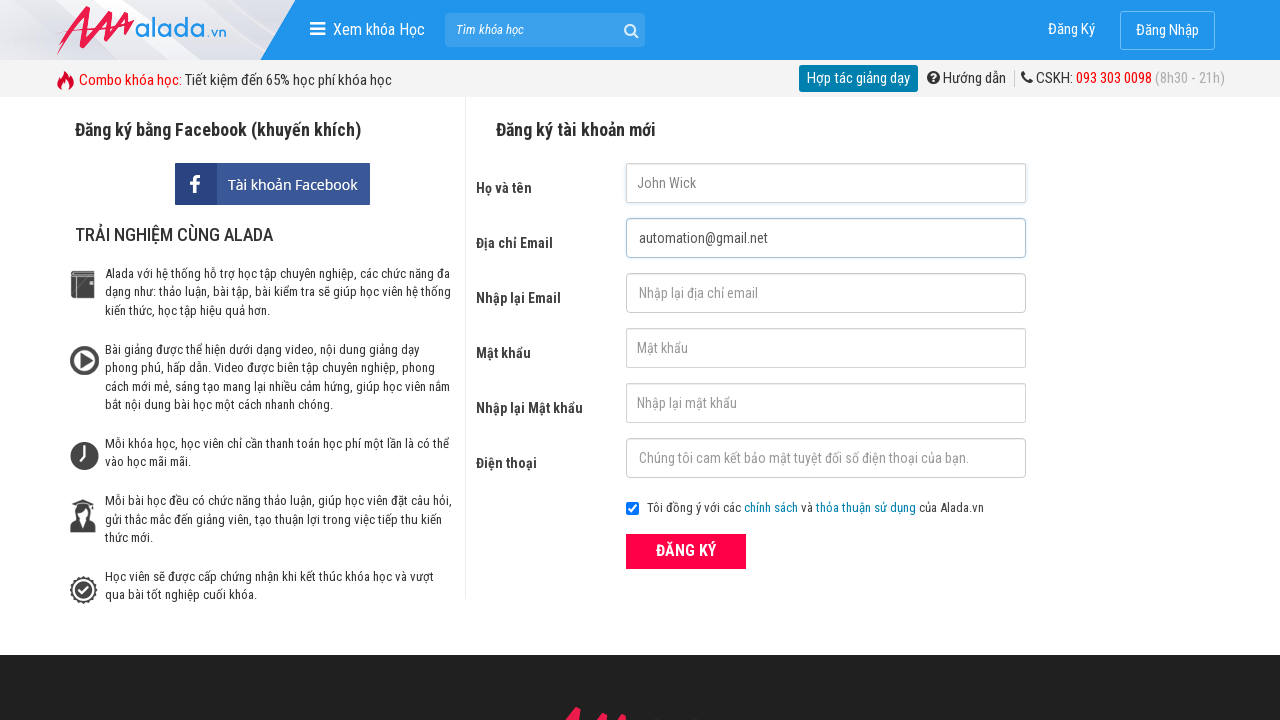

Filled confirm email field with 'automation@gmail.net' on #txtCEmail
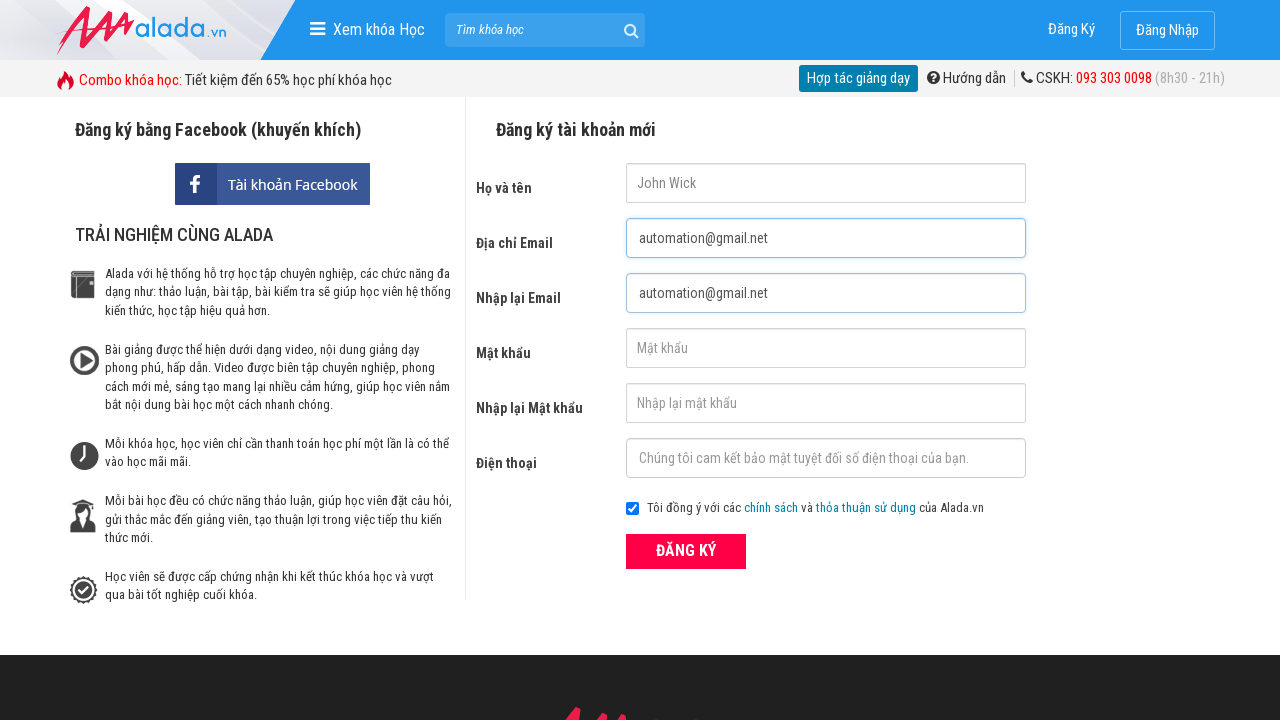

Filled password field with '1234' (less than 6 characters) on #txtPassword
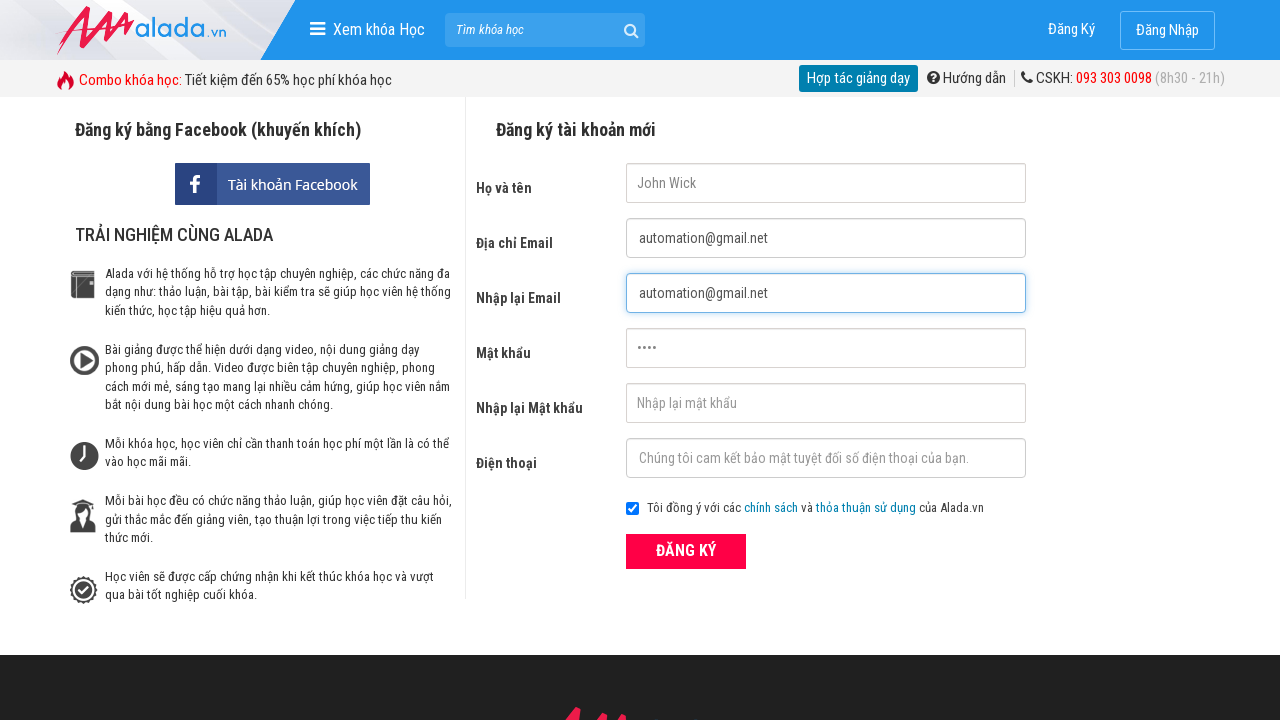

Filled confirm password field with '1234' on #txtCPassword
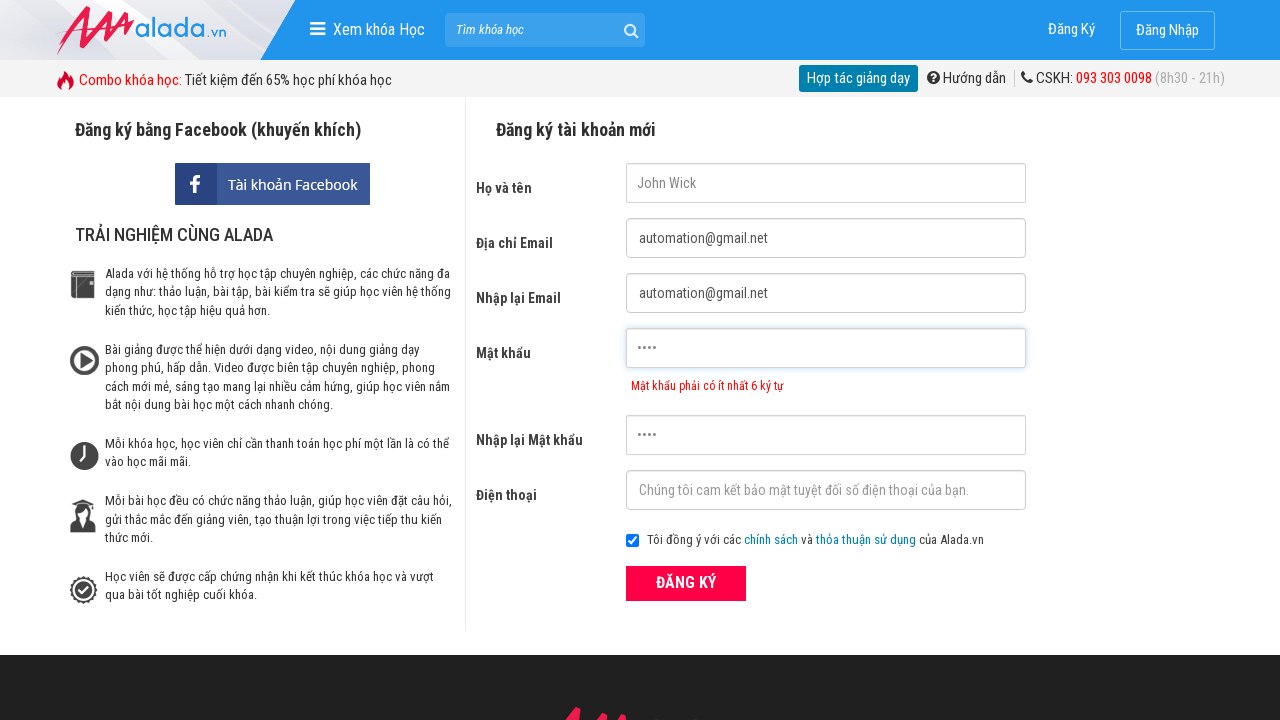

Filled phone number field with '0987666555' on #txtPhone
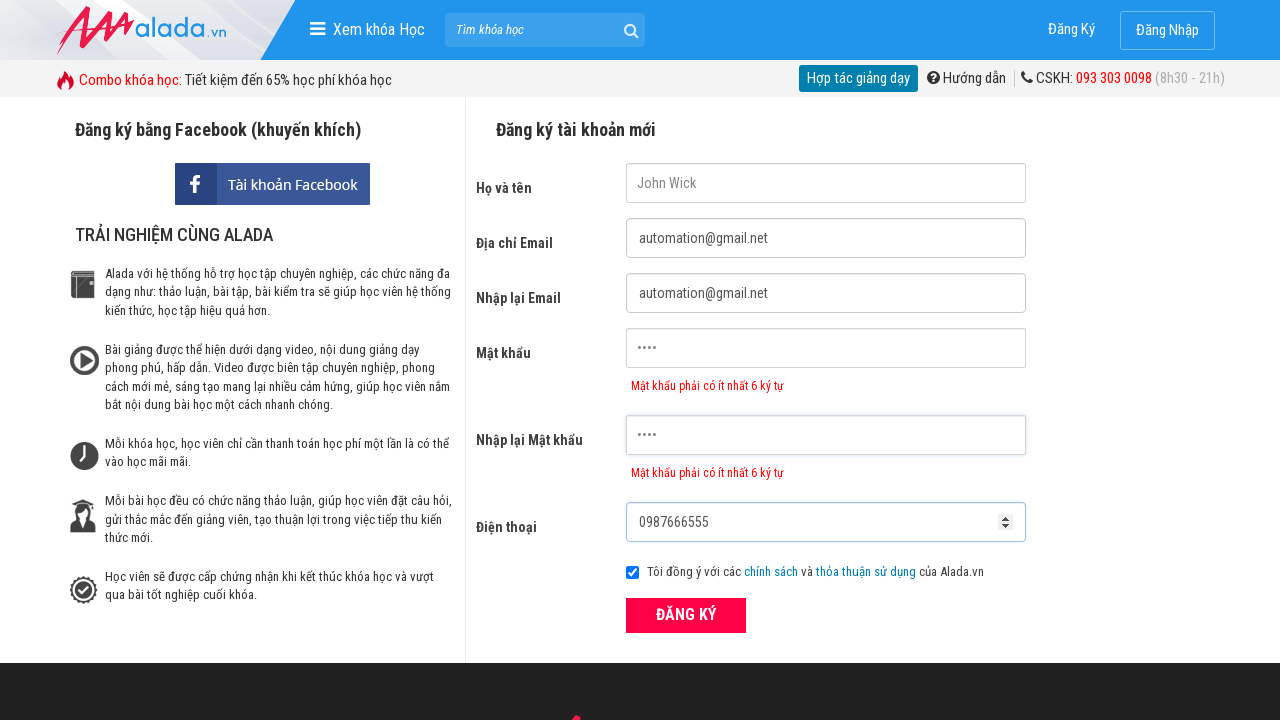

Clicked register button to submit form at (686, 615) on xpath=//form[@id='frmLogin']//button
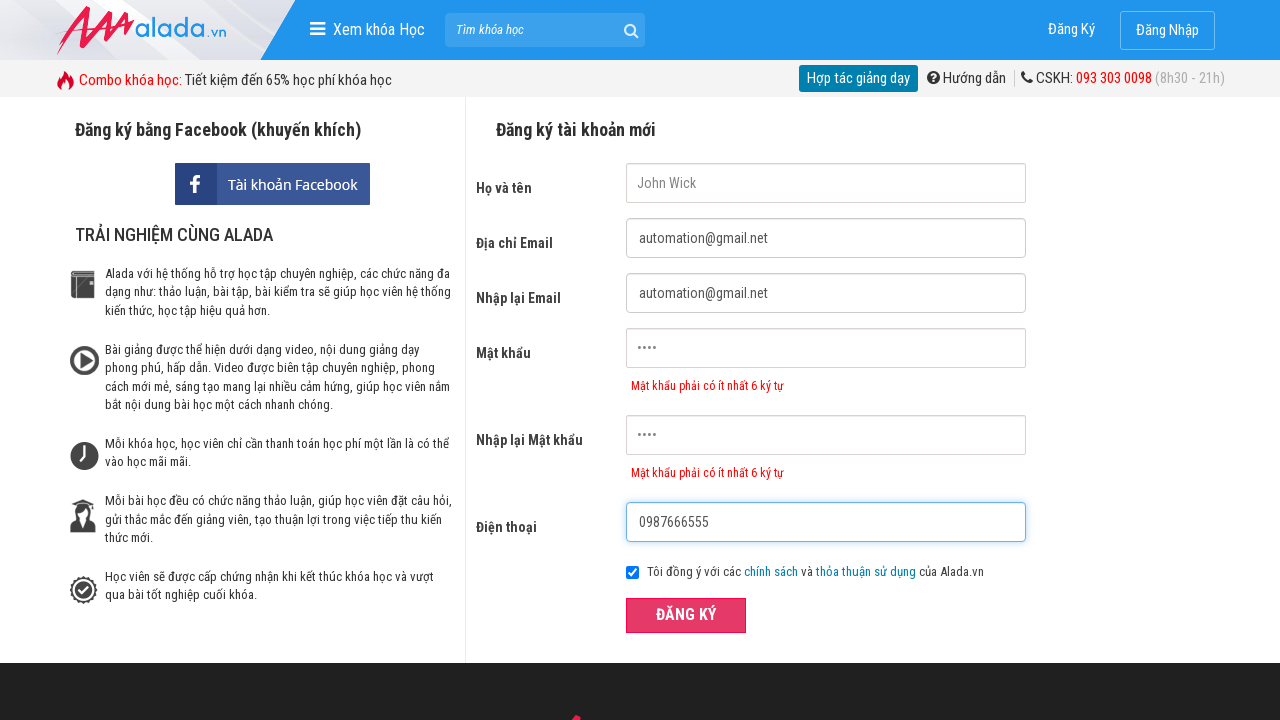

Password error message appeared
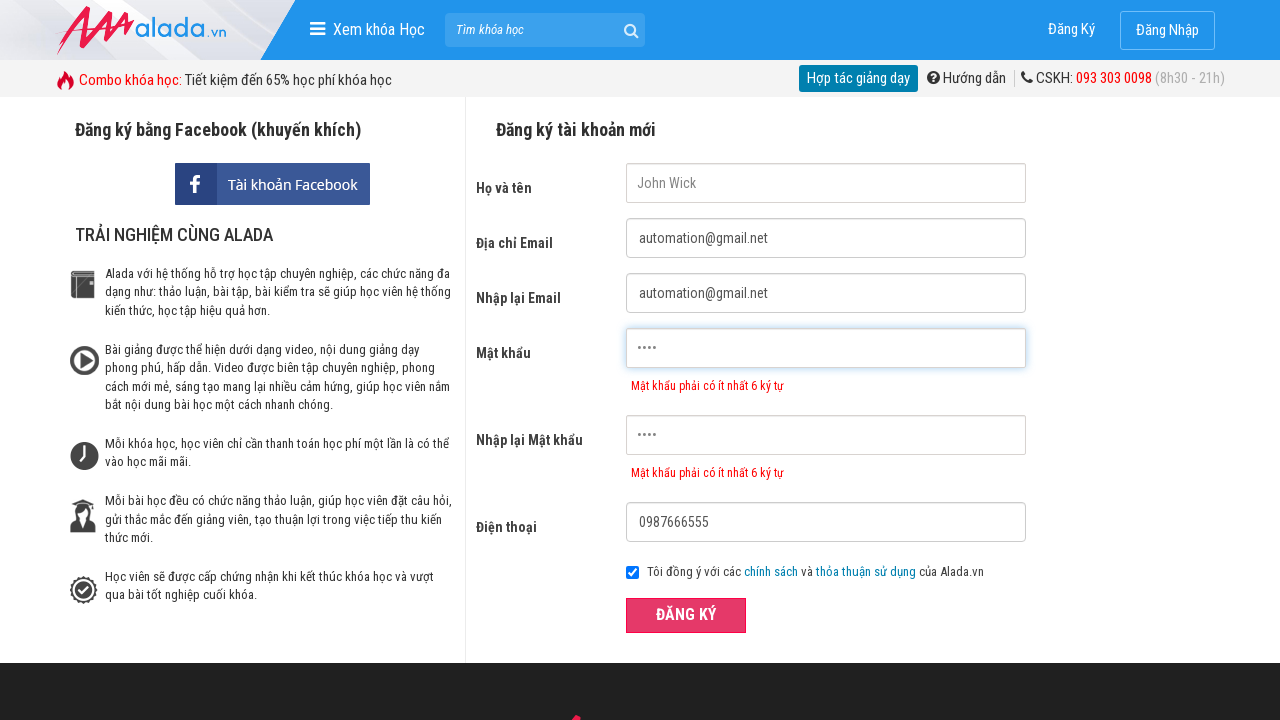

Confirm password error message appeared
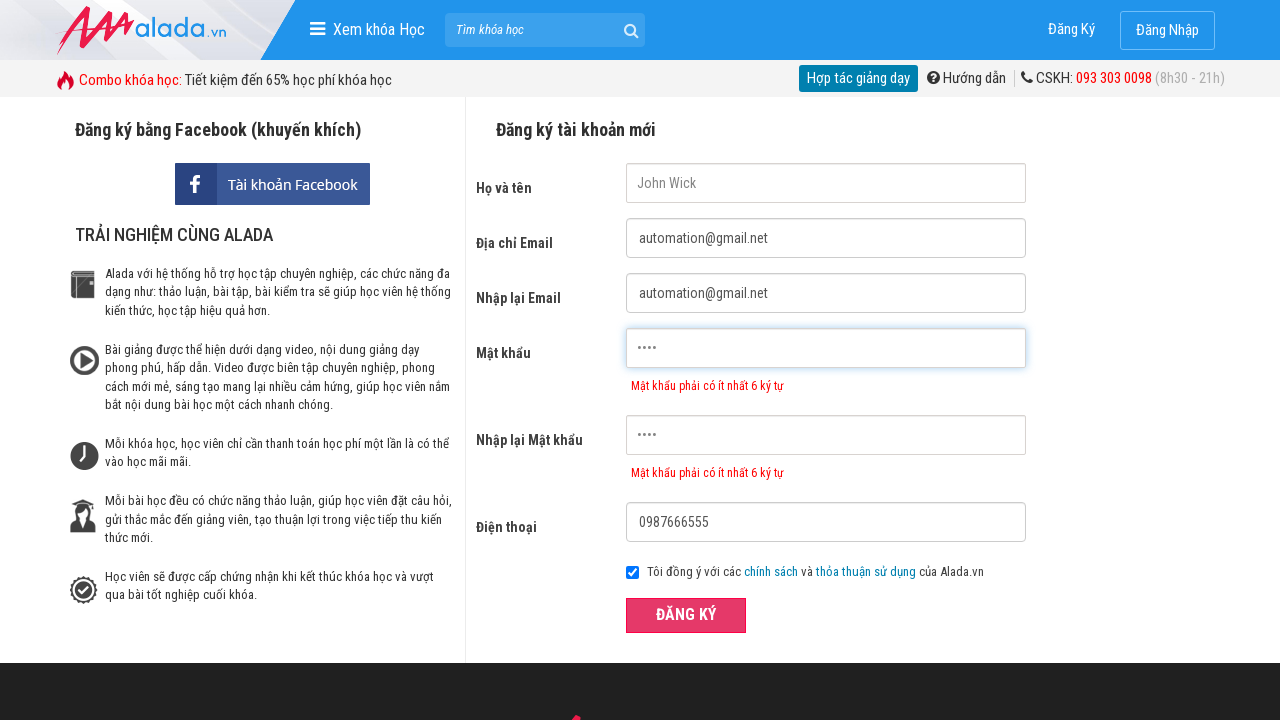

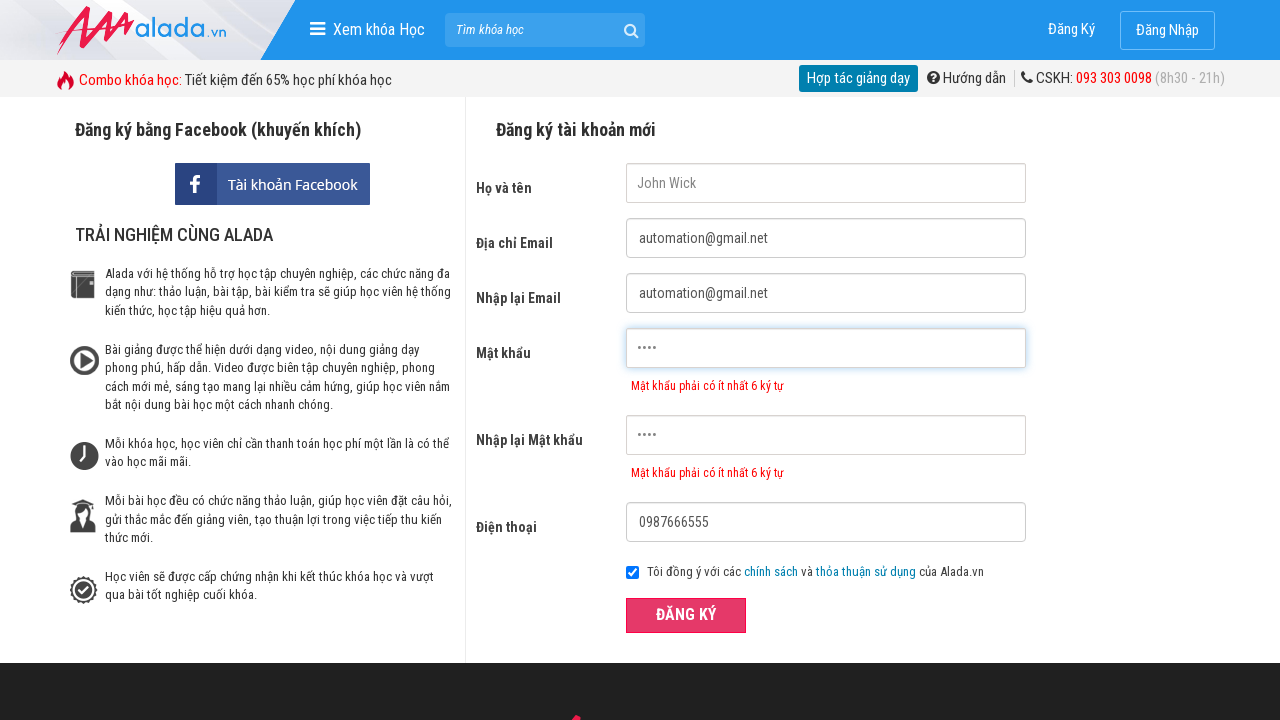